Verifies that a horizontal menu item label exists on the Salem Holy Cross website homepage

Starting URL: https://www.salemholycross.com/

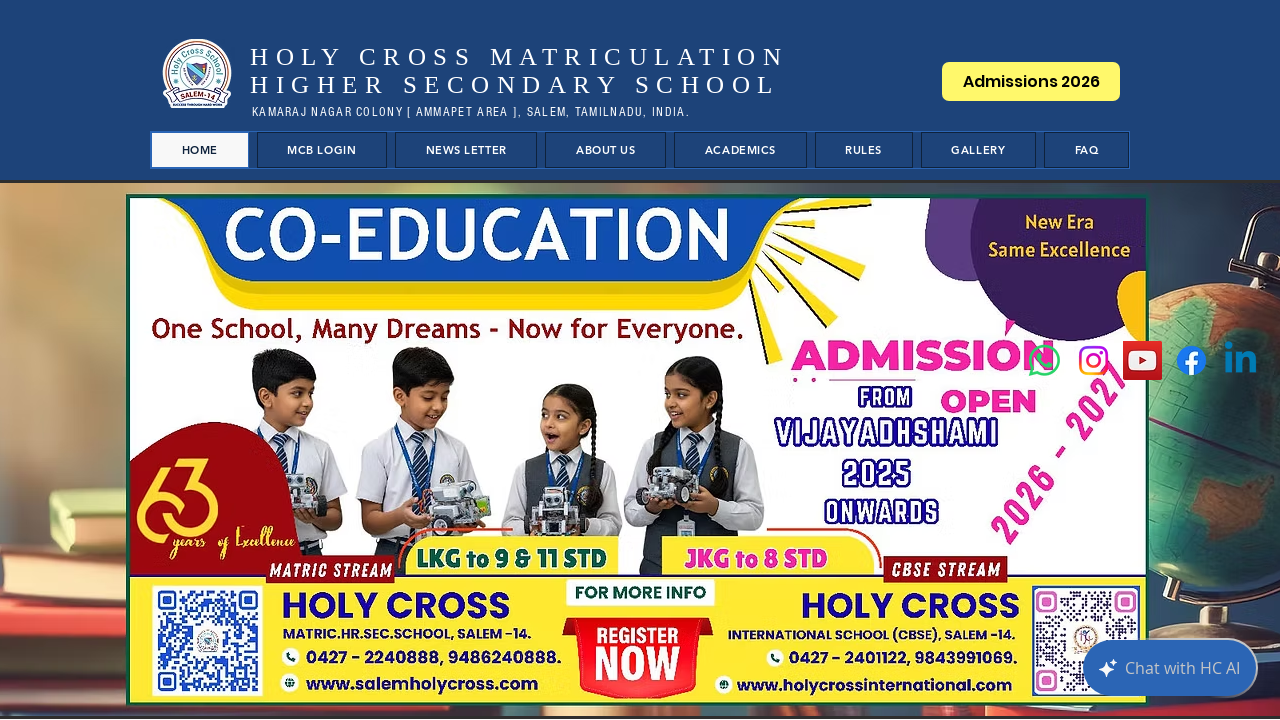

Waited for and verified horizontal menu item label element exists on Salem Holy Cross homepage
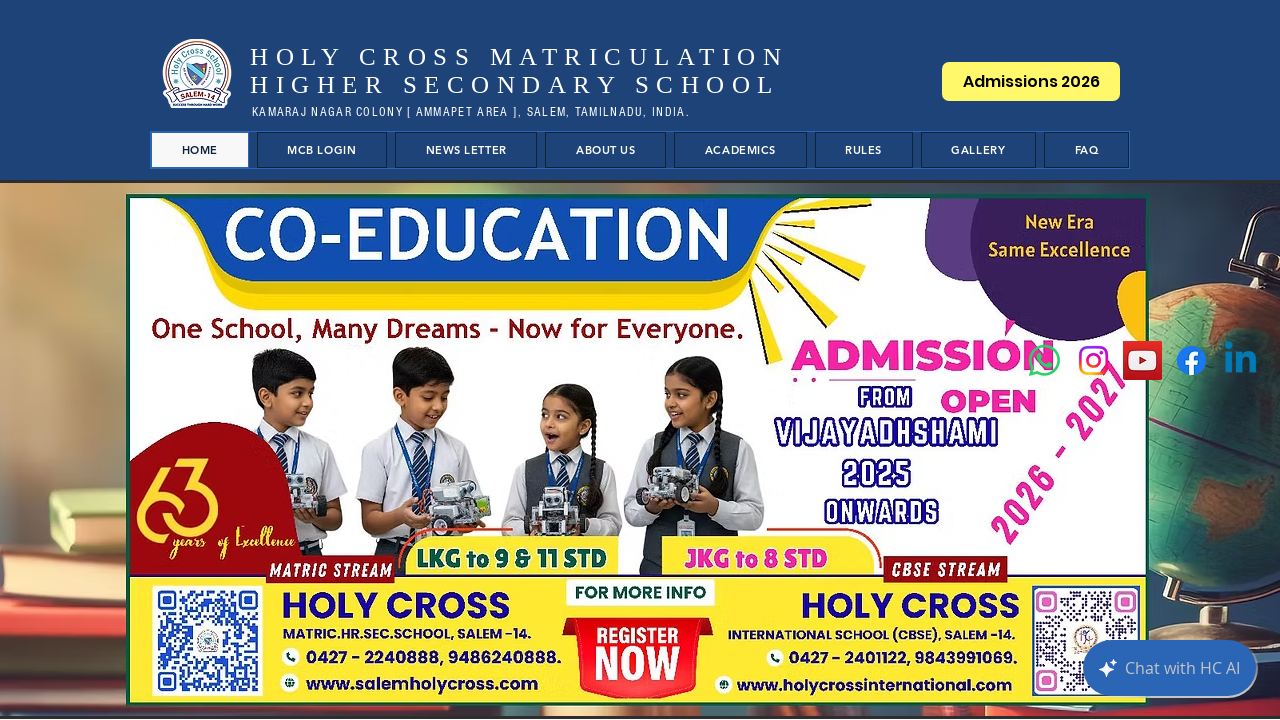

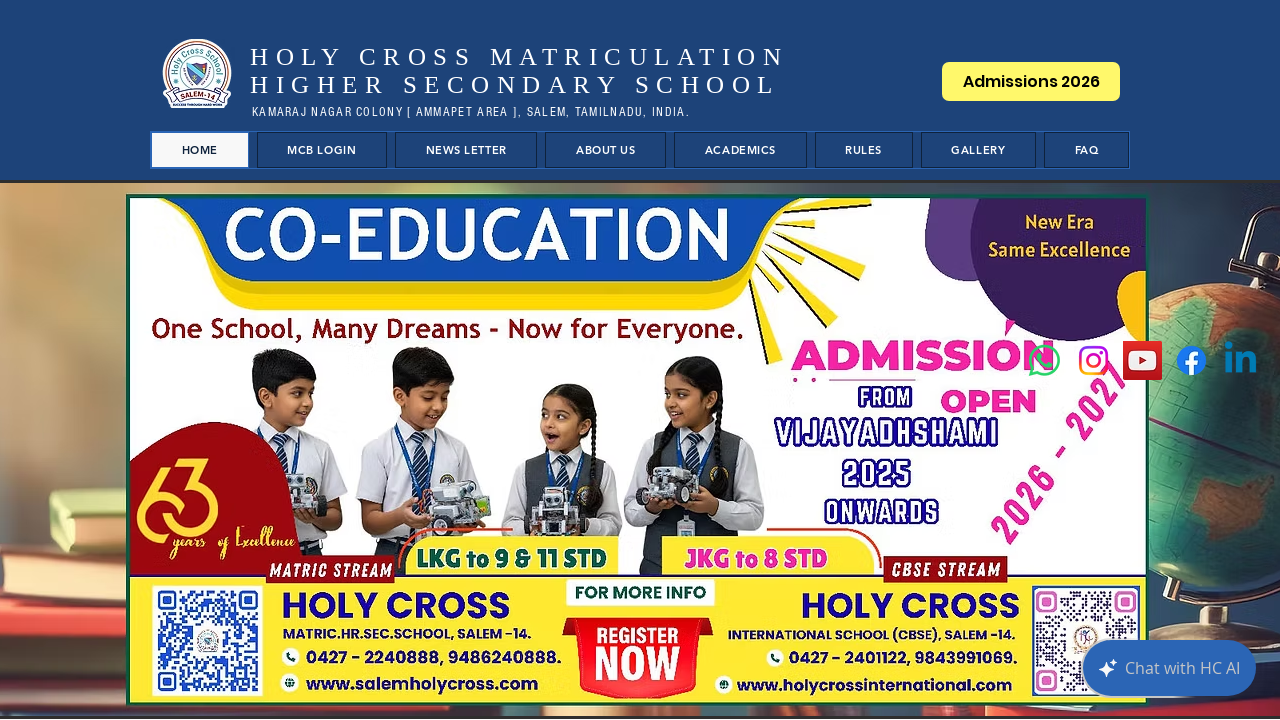